Tests explicit wait functionality by clicking a timer button and waiting for a "WebDriver" text element to become visible after the timer completes.

Starting URL: http://seleniumpractise.blogspot.in/2016/08/how-to-use-explicit-wait-in-selenium.html

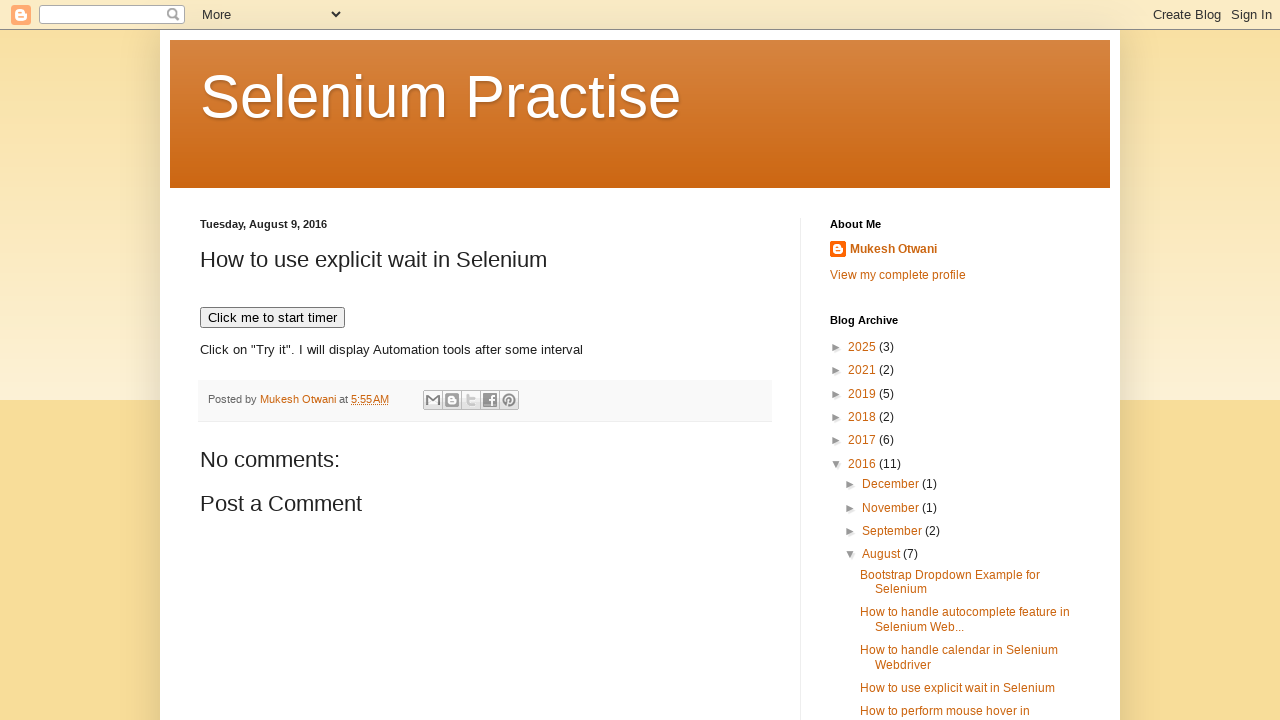

Navigated to explicit wait test page
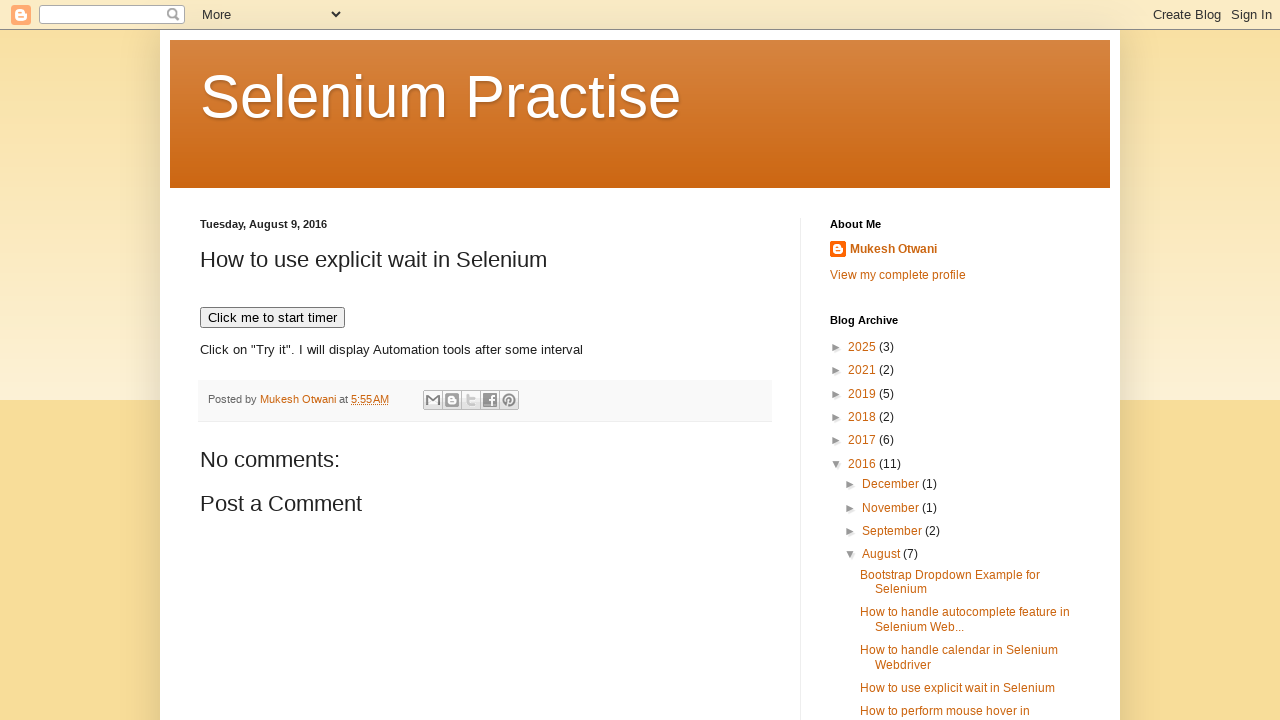

Clicked timer button to start countdown at (272, 318) on xpath=//button[text()='Click me to start timer']
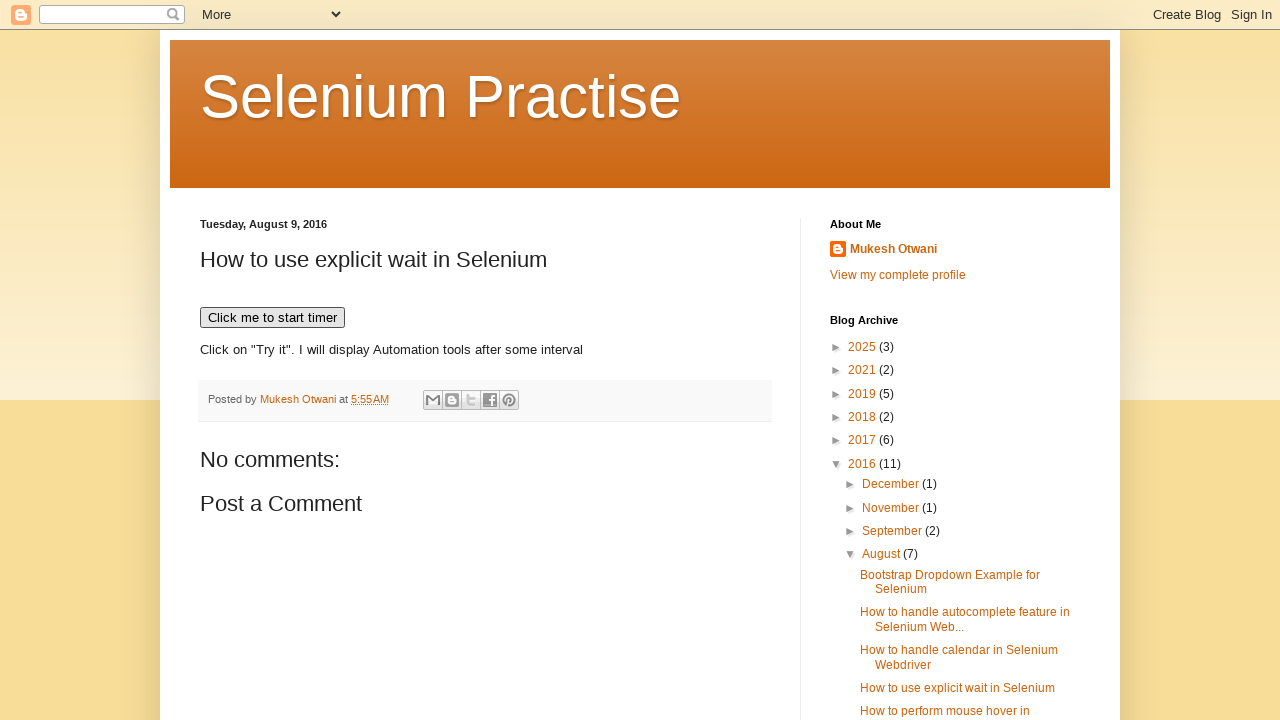

Waited for WebDriver text element to become visible after timer completed
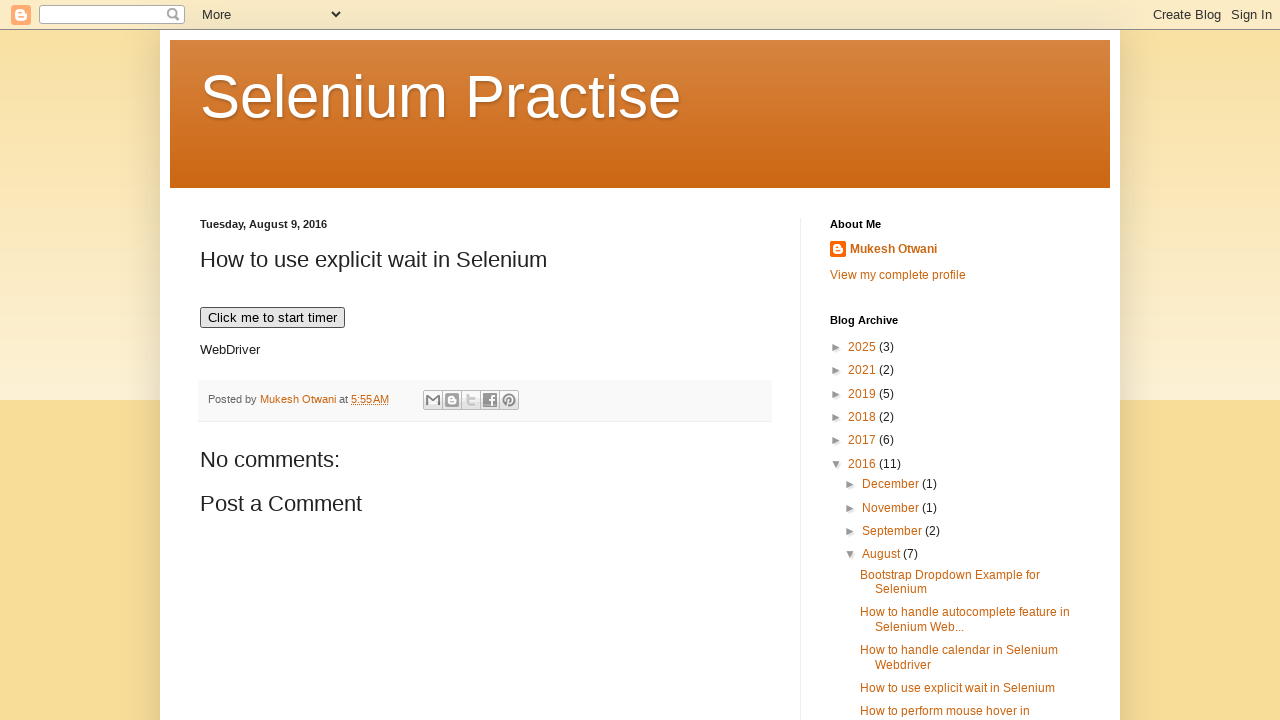

Verified WebDriver element is visible
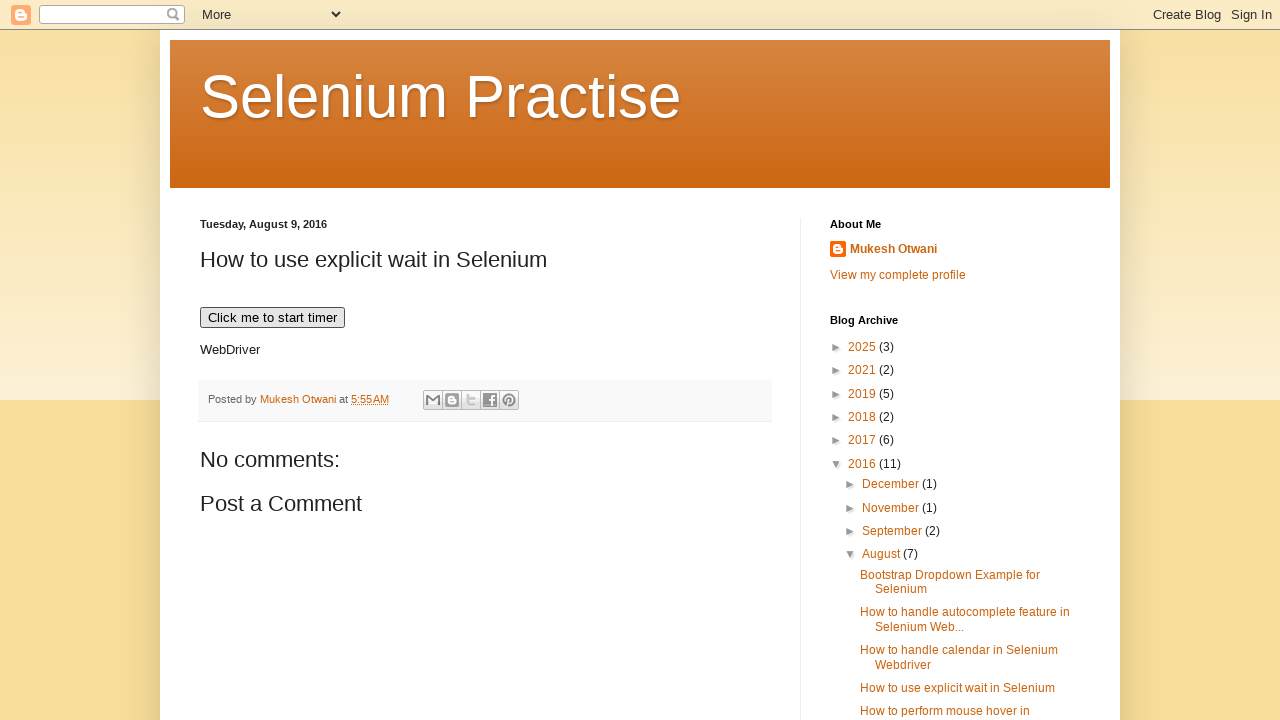

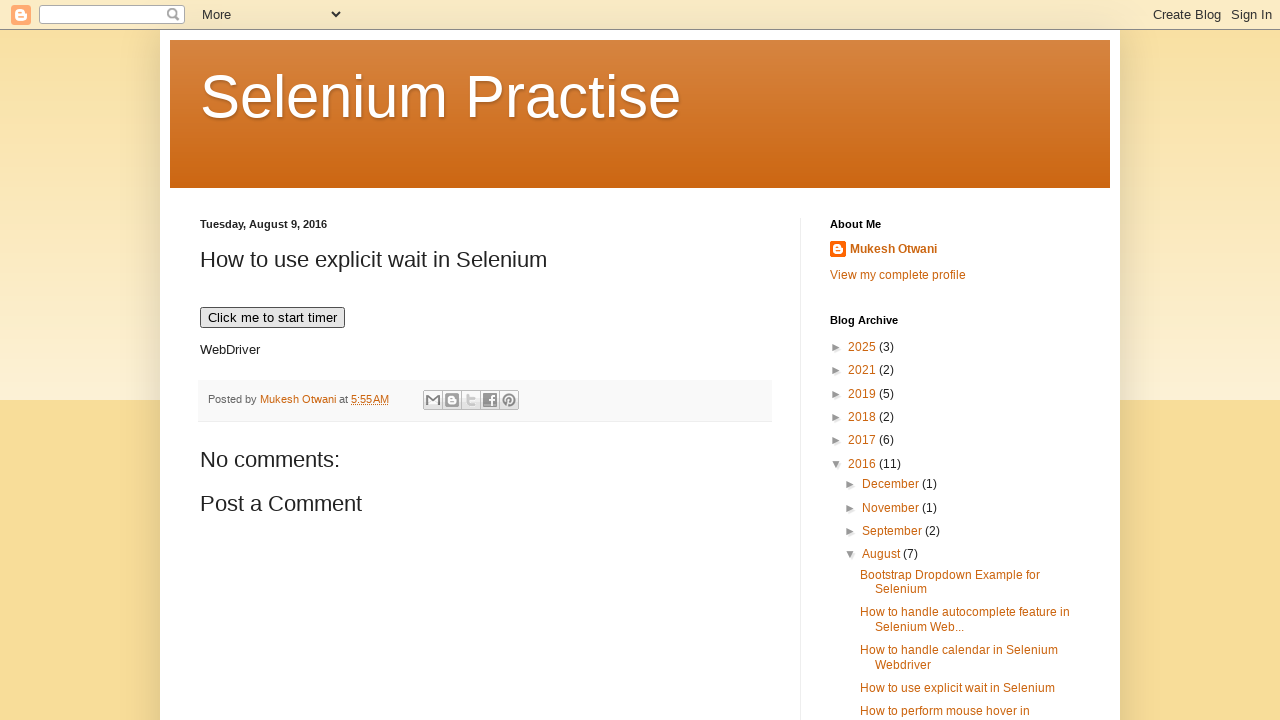